Tests that clicking the "ask" navigation link navigates to the Ask HN page

Starting URL: https://news.ycombinator.com/

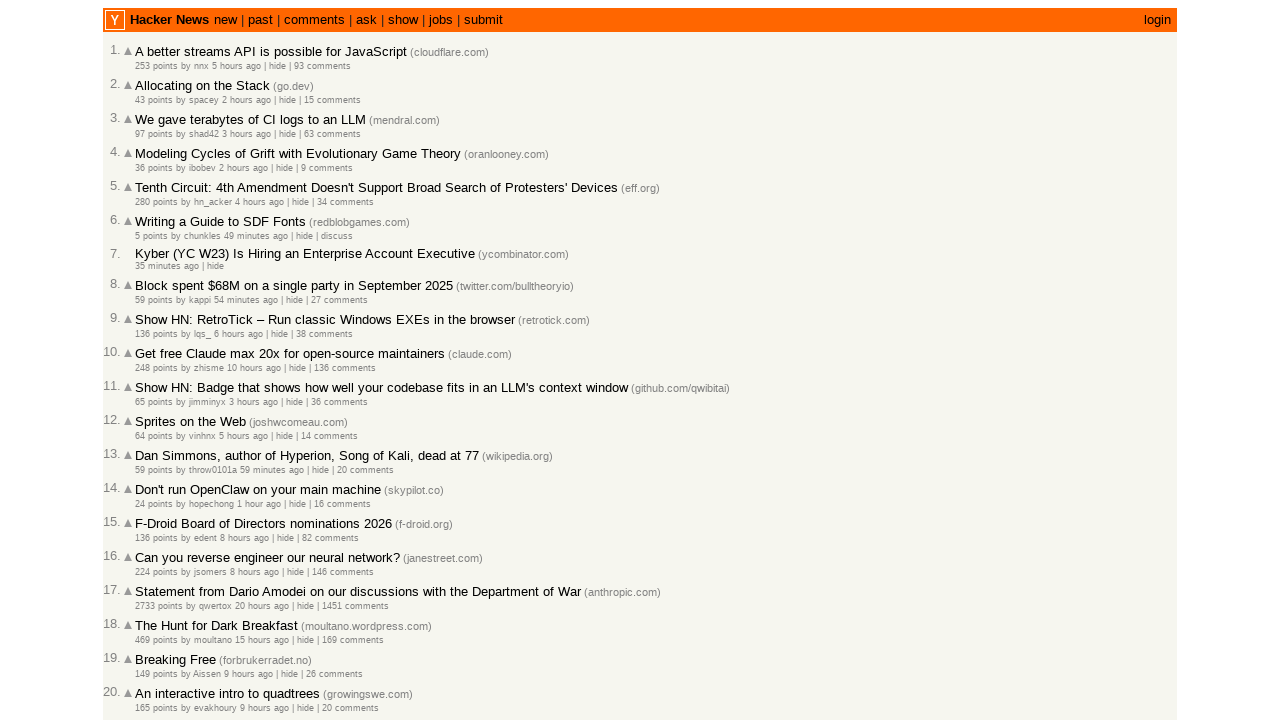

Clicked the 'ask' navigation link at (366, 20) on a:text('ask')
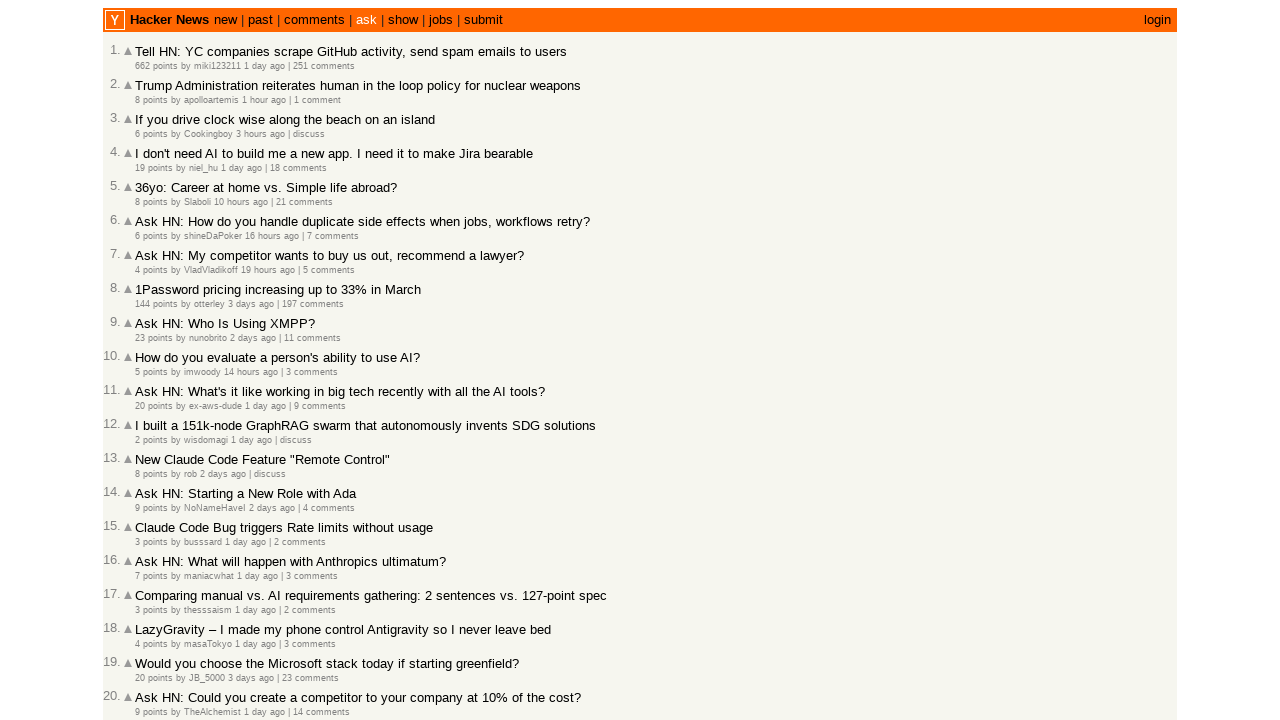

Verified navigation to Ask HN page at https://news.ycombinator.com/ask
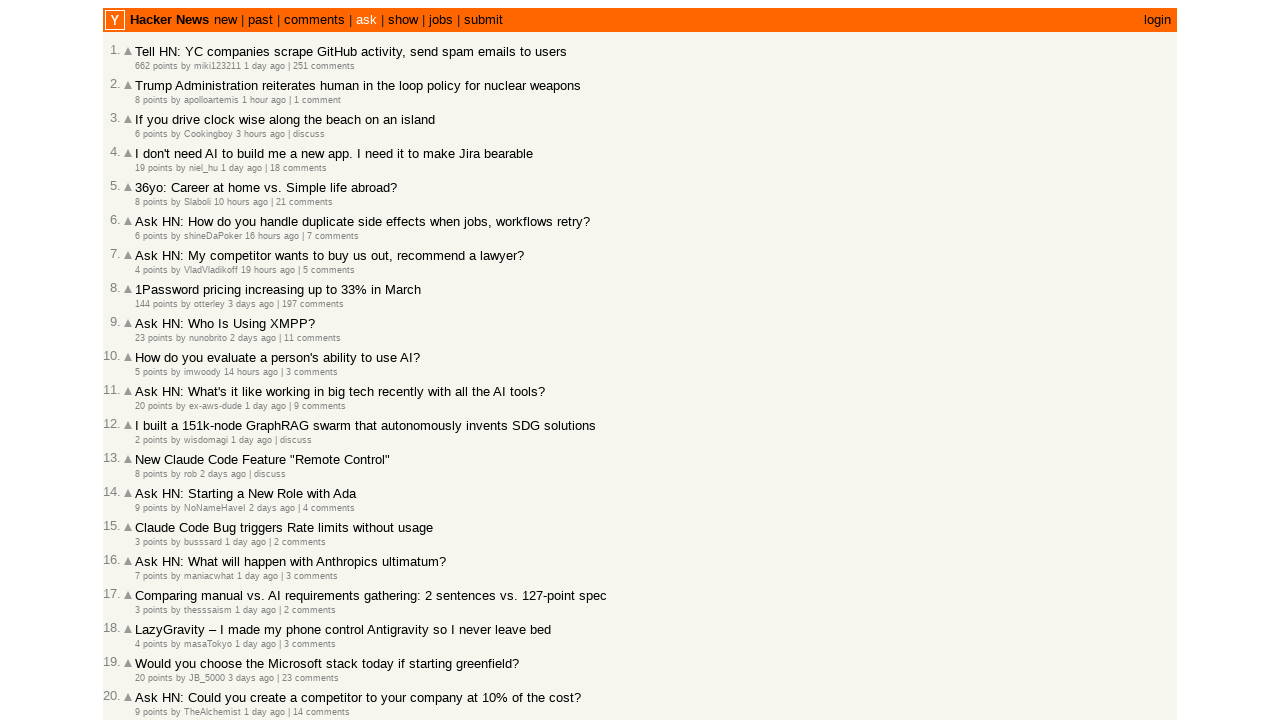

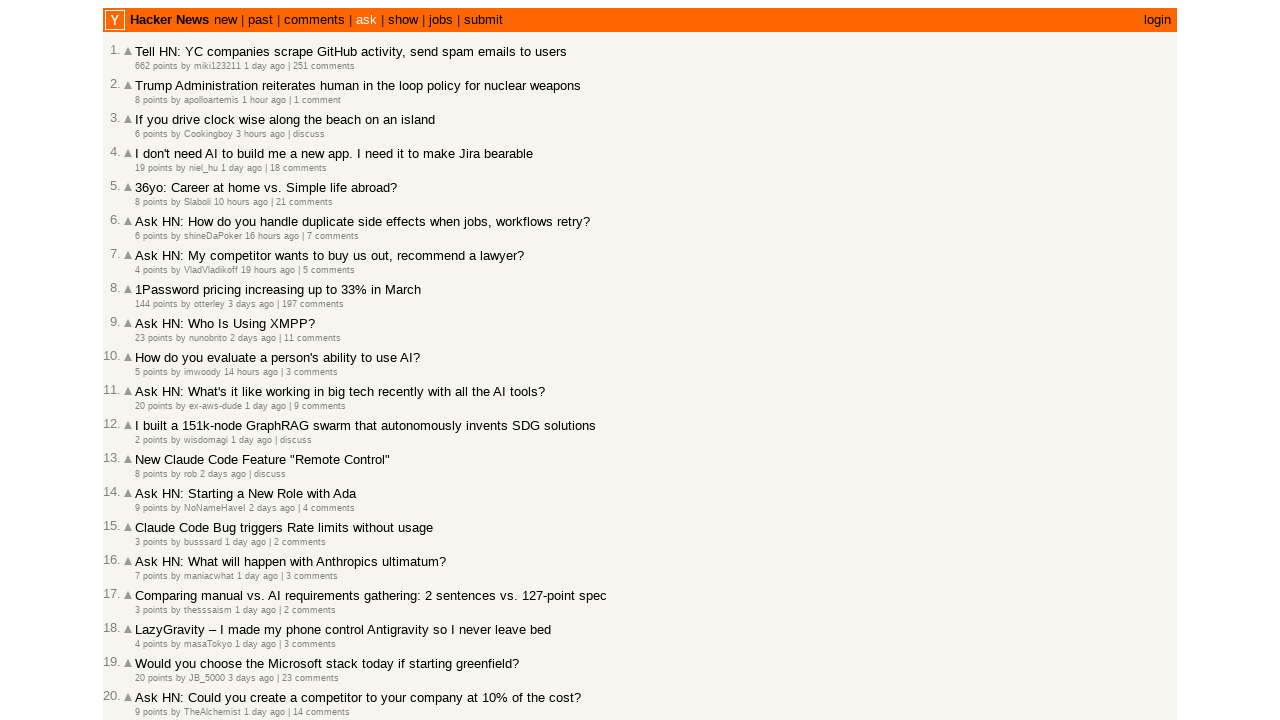